Tests applying and removing various filters on the Find a park page including Backcountry camping, Lower Mainland, and Canoeing filters, then clearing all filters.

Starting URL: https://bcparks.ca/

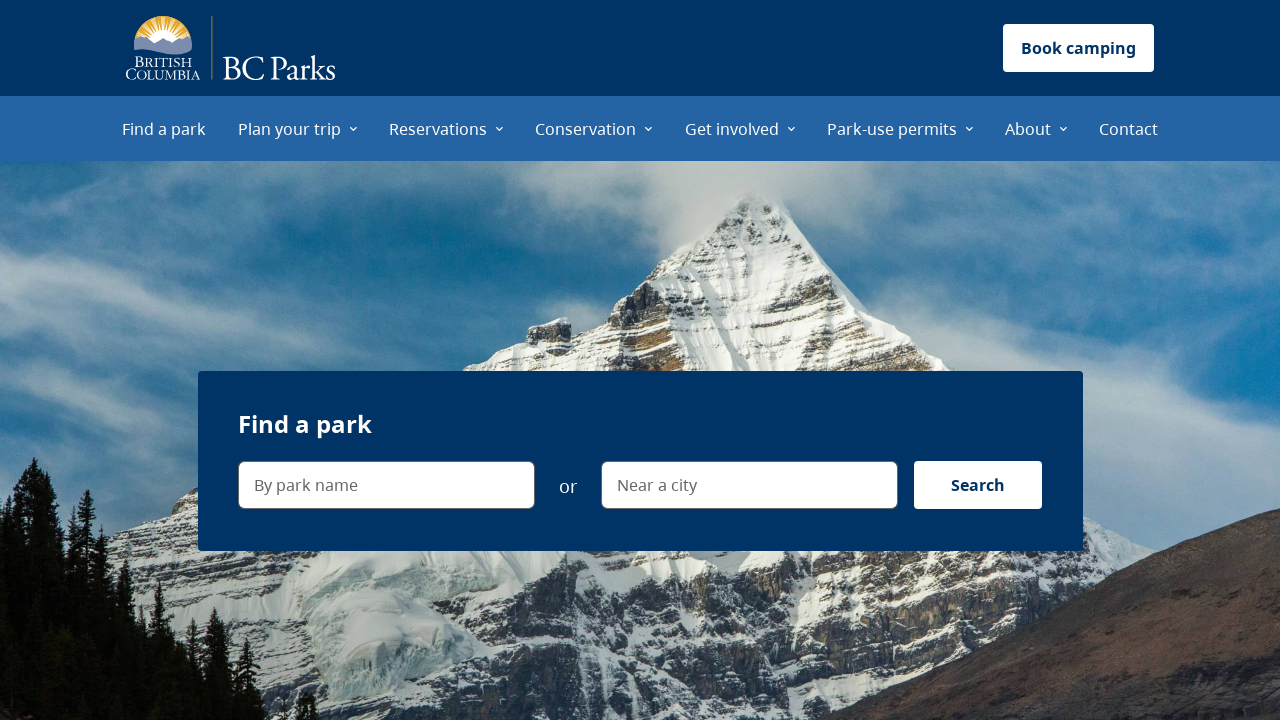

Clicked 'Find a park' menu item at (164, 128) on internal:role=menuitem[name="Find a park"i]
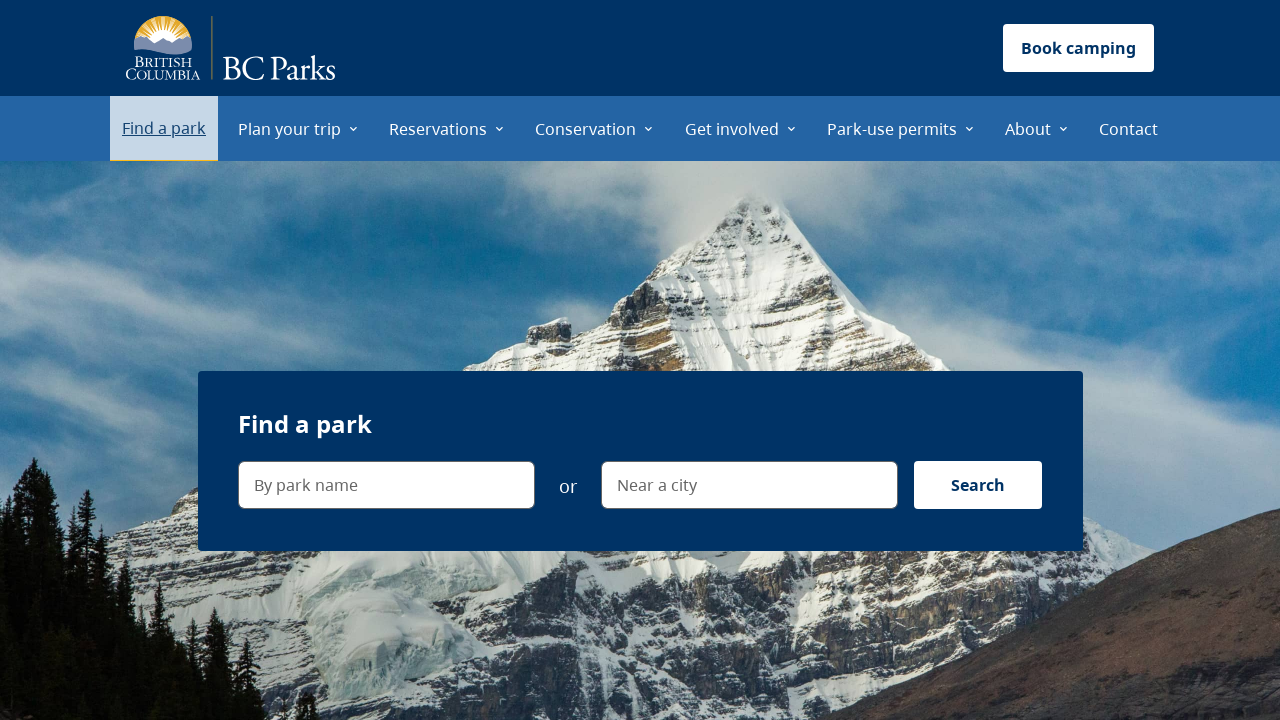

Page loaded with network idle state
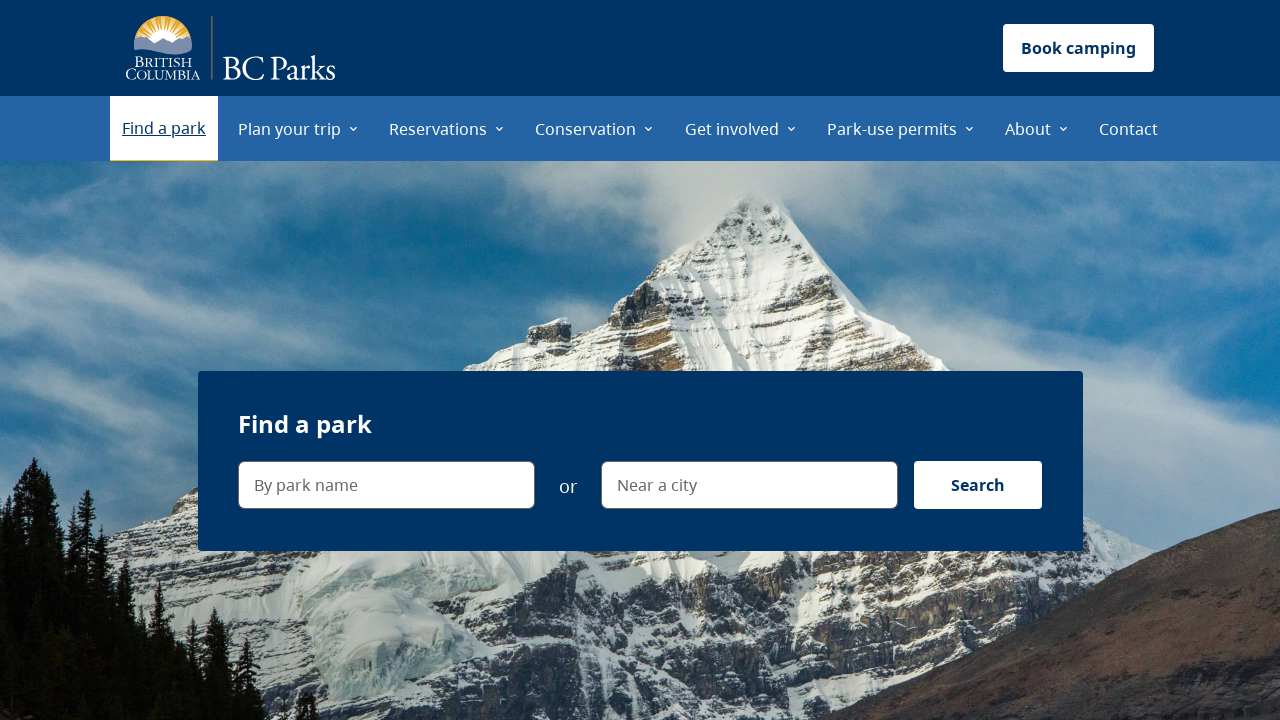

Applied Backcountry camping filter at (86, 401) on internal:label="Backcountry camping"i
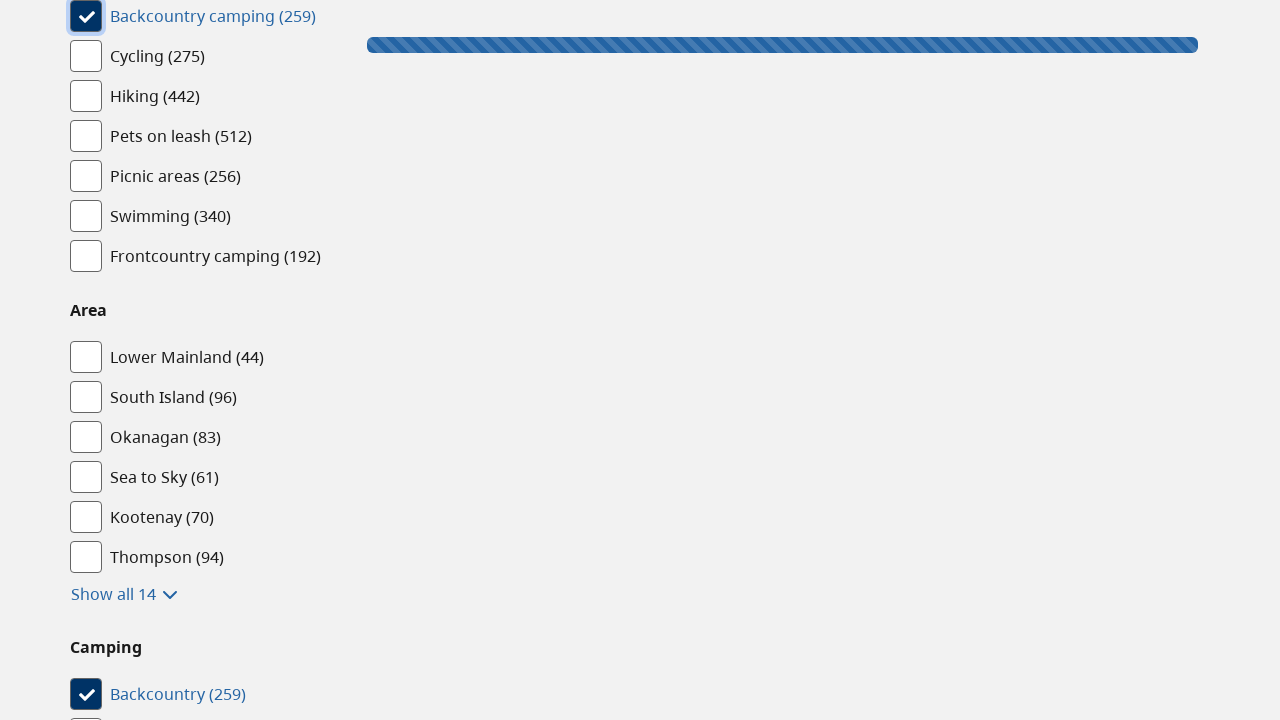

Applied Lower Mainland filter at (86, 357) on internal:label="Lower Mainland"i
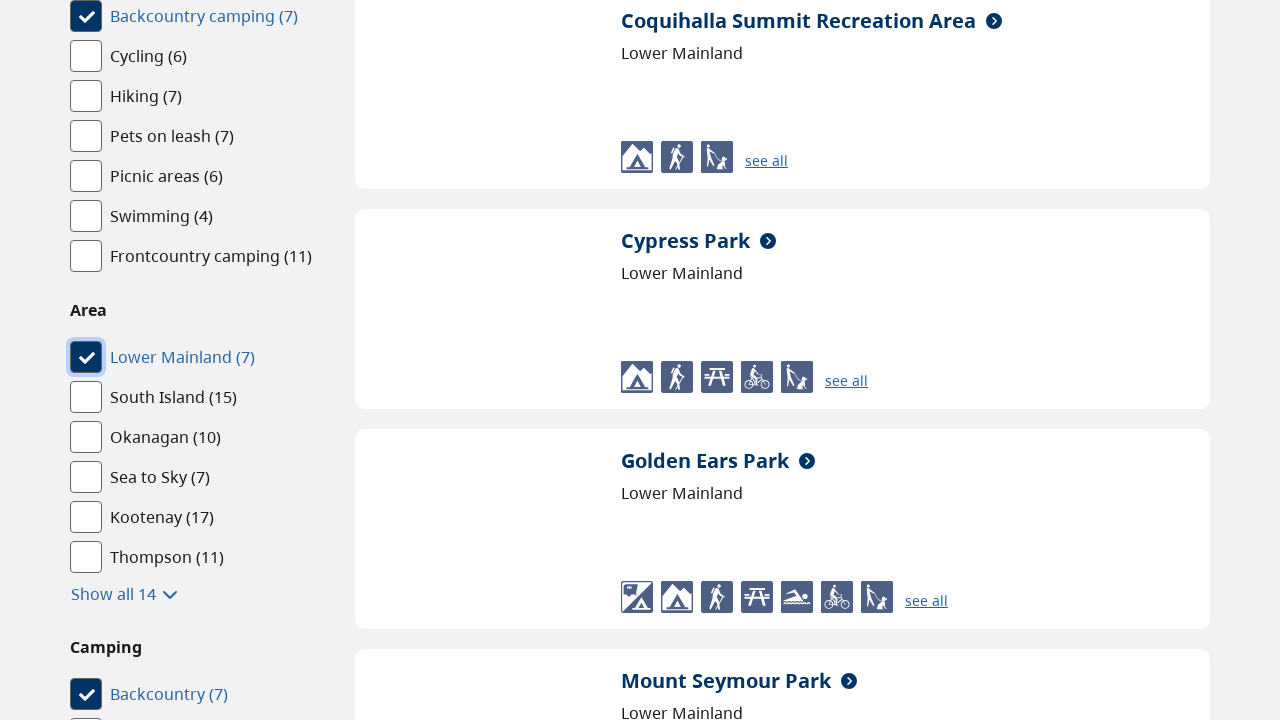

Removed Backcountry camping filter at (596, 349) on internal:role=button[name="Backcountry"i]
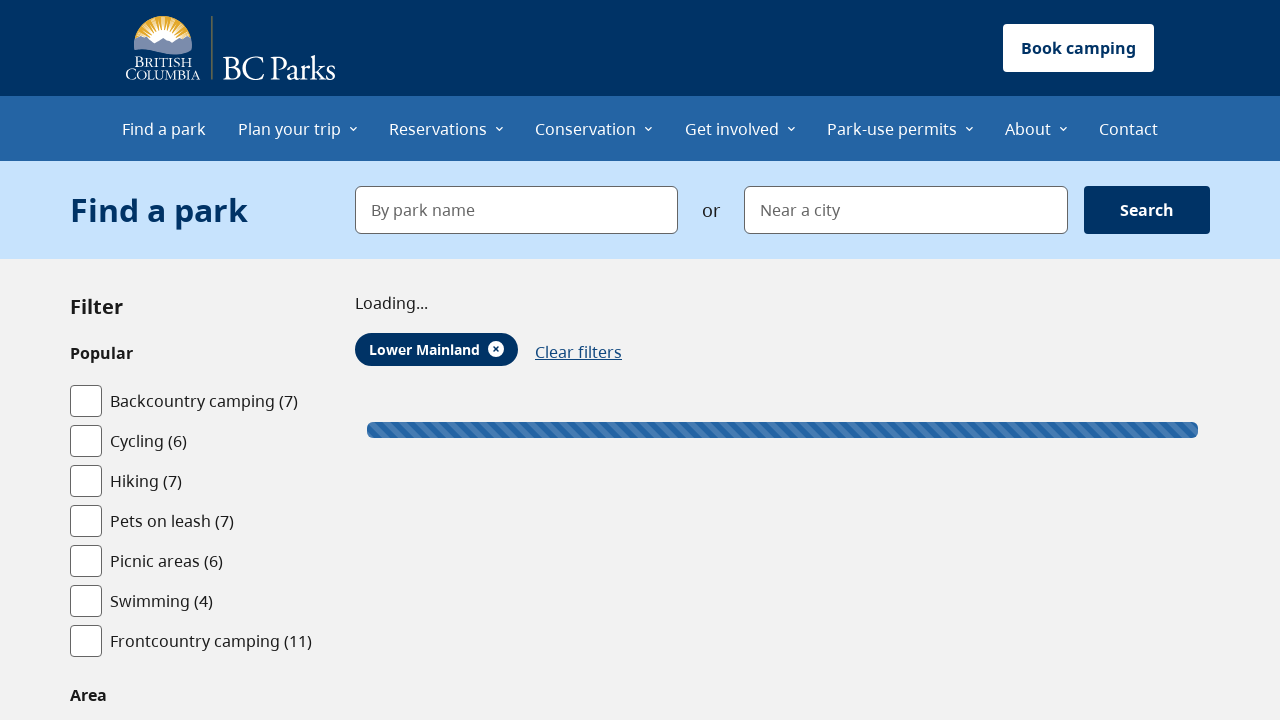

Applied Canoeing filter at (86, 361) on internal:label="Canoeing"i
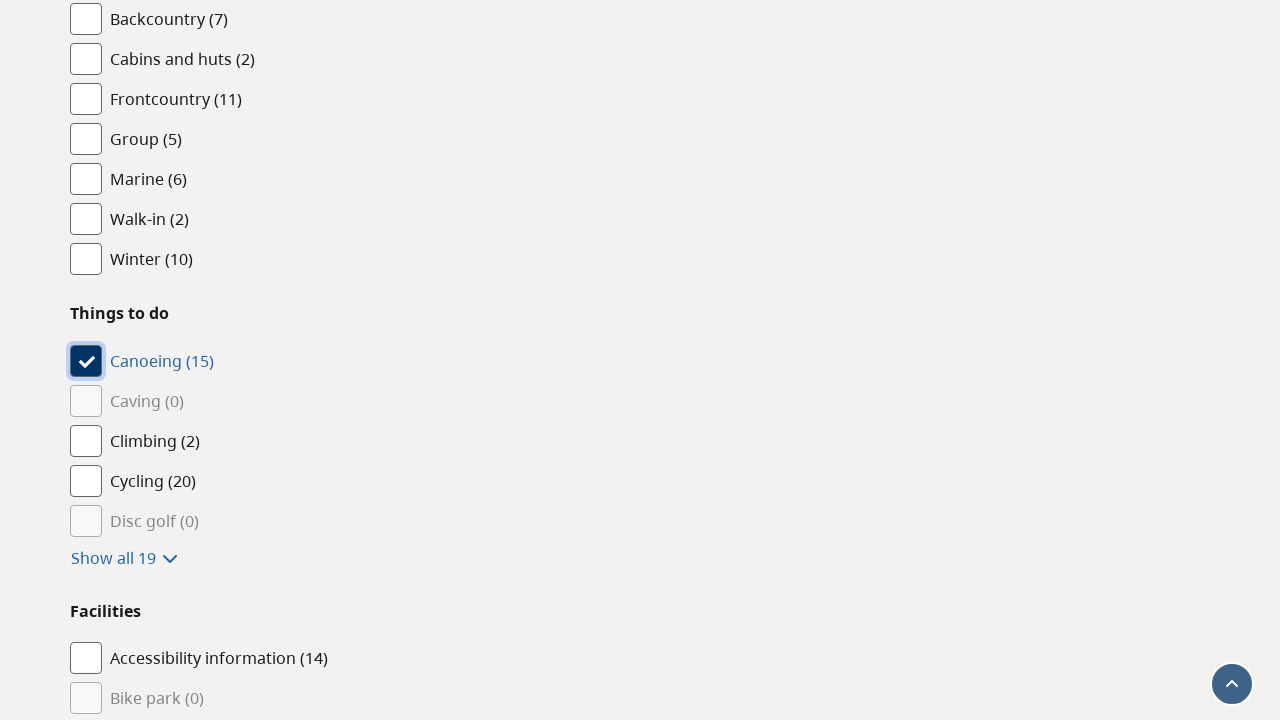

Clicked 'Clear filters' button to remove all active filters at (704, 353) on internal:role=button[name="Clear filters"i]
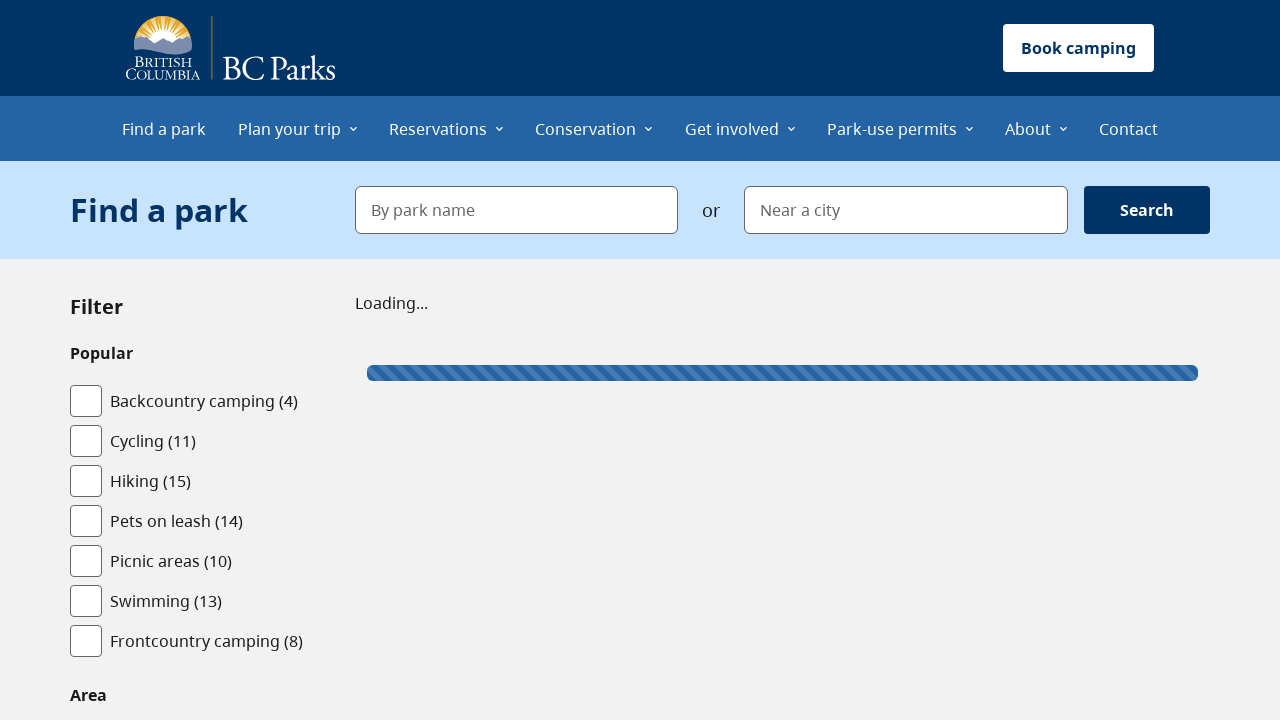

Page updated after clearing filters with network idle state
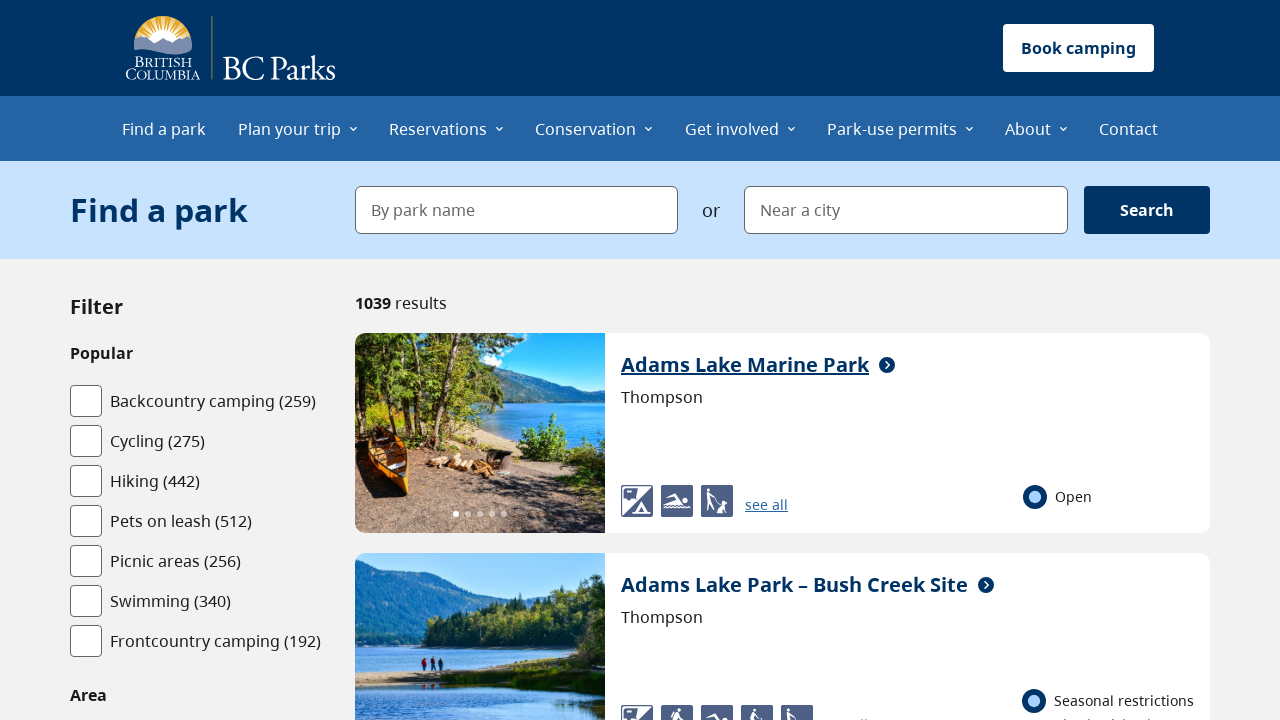

Expanded Area filter group at (124, 361) on internal:role=group[name="Area"i] >> internal:role=button
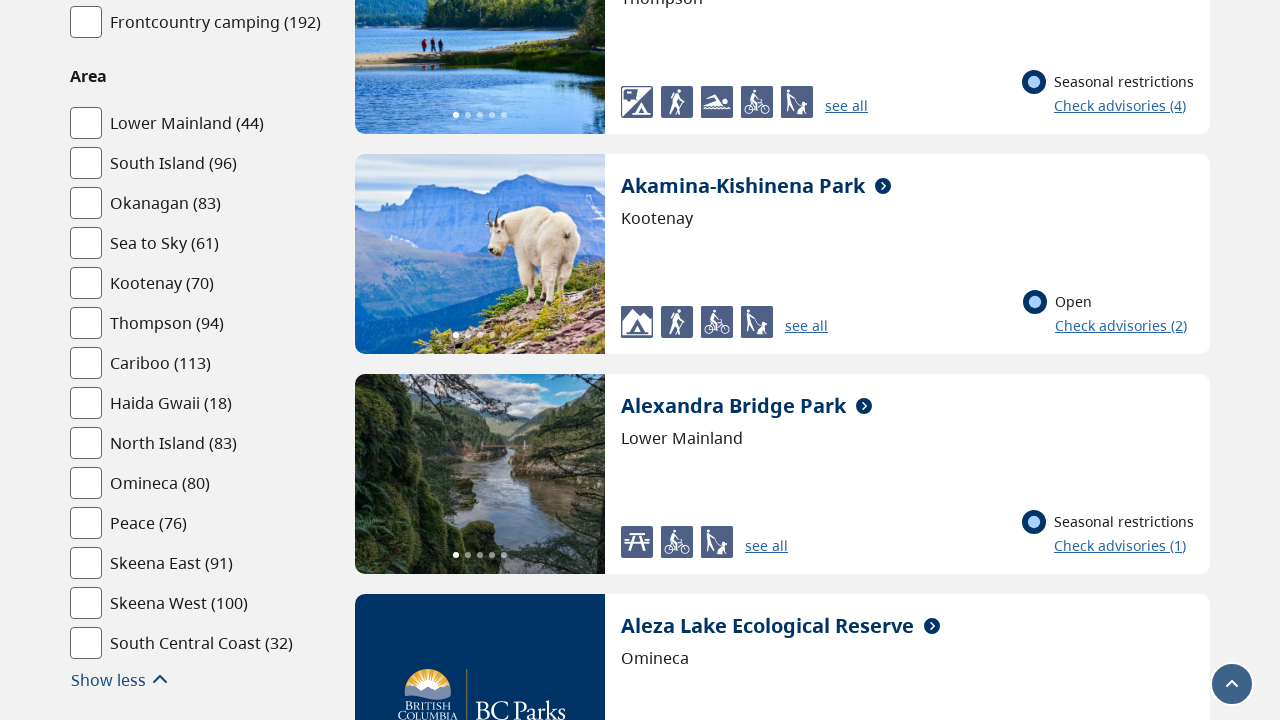

Clicked 'Show all 19' to display all area options at (124, 361) on internal:role=button[name="Show all 19"i]
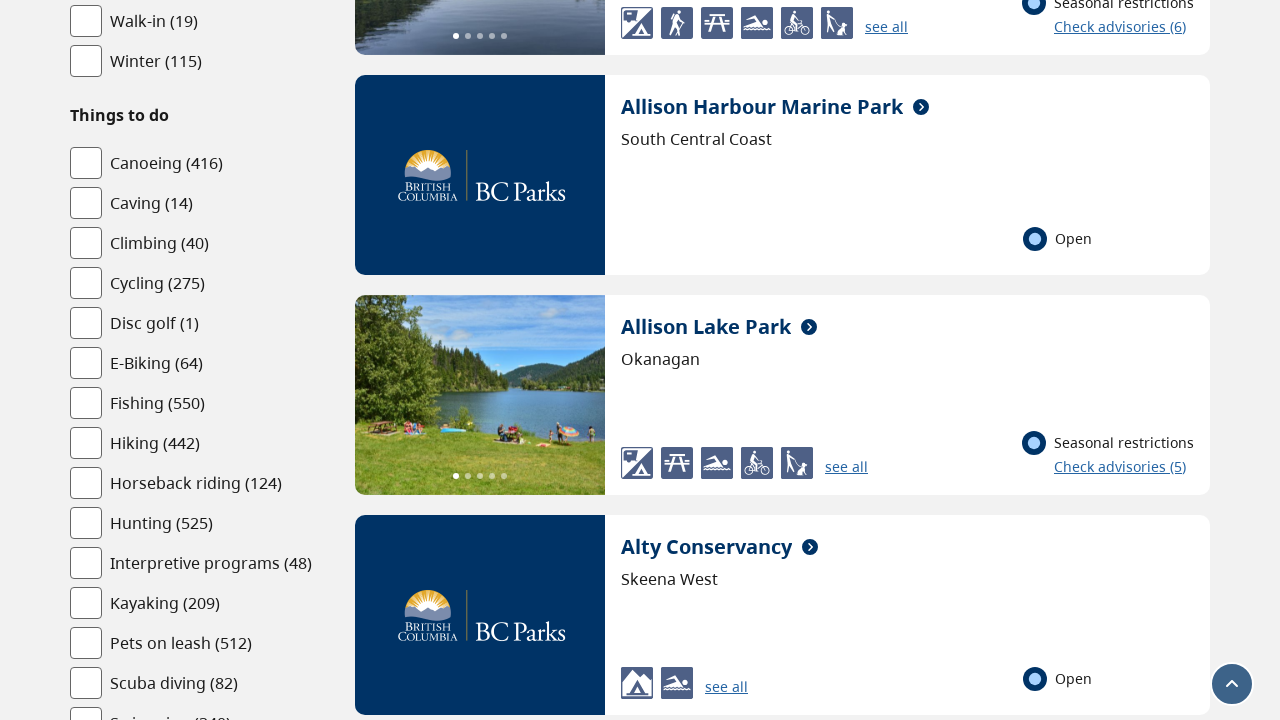

Expanded Facilities filter group at (124, 361) on internal:role=group[name="Facilities"i] >> internal:role=button
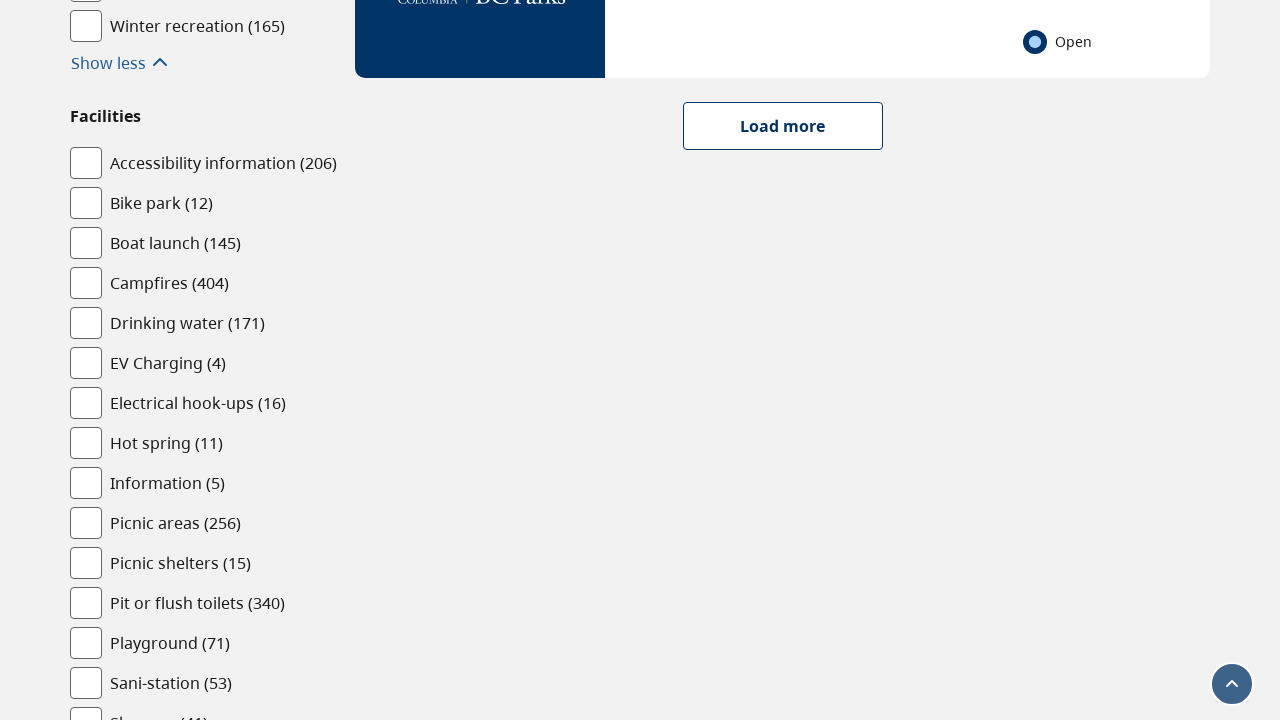

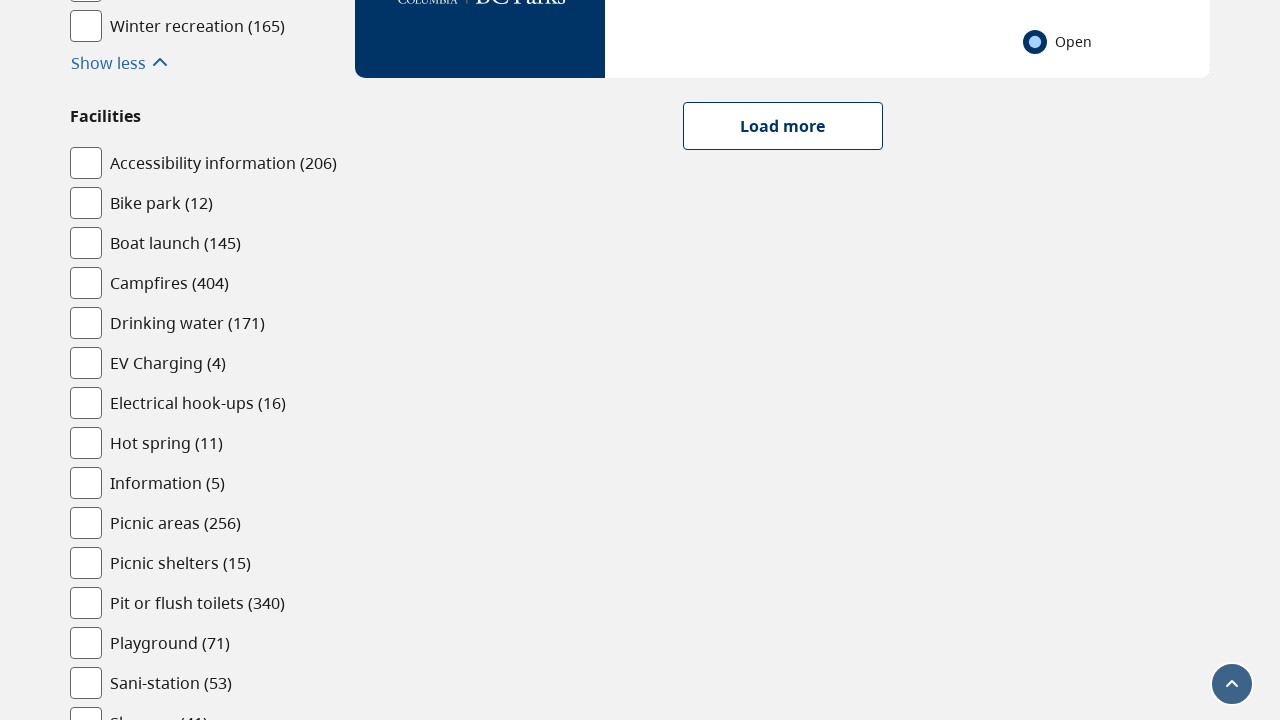